Tests JavaScript prompt alert by dismissing it first, then accepting it with input text, and verifying the results

Starting URL: http://the-internet.herokuapp.com/

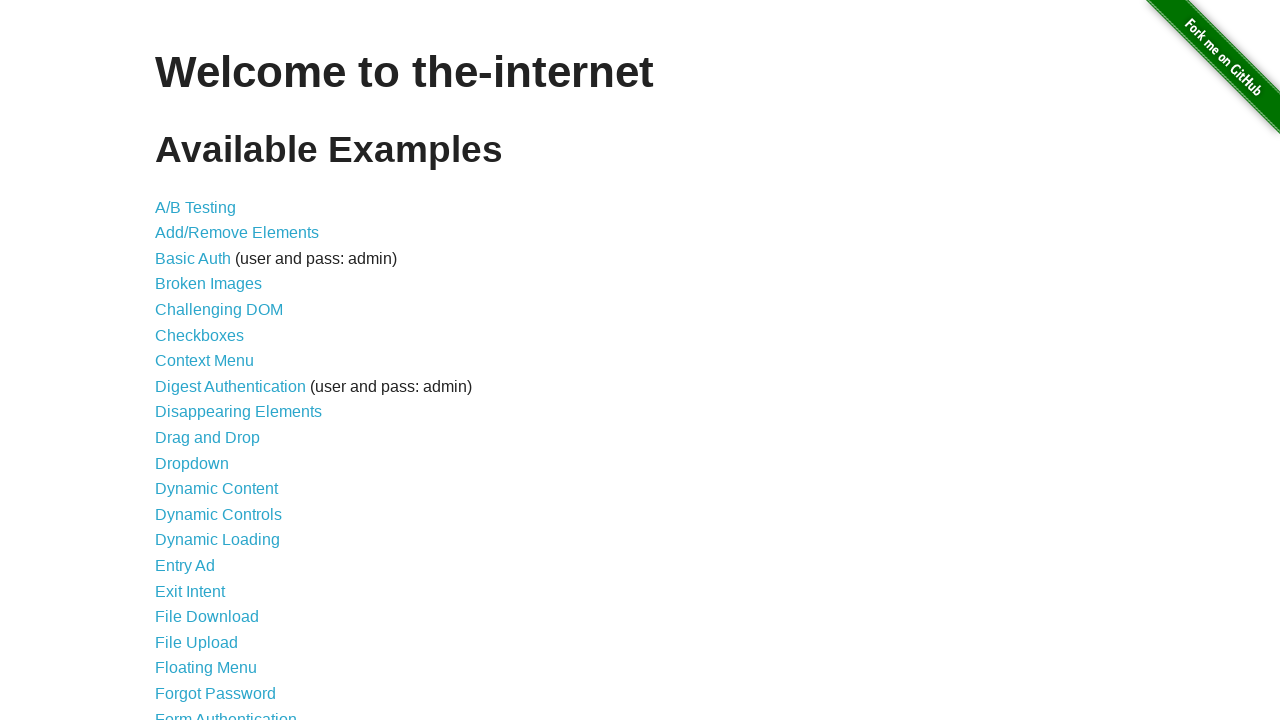

Clicked on JavaScript Alerts link at (214, 361) on a:has-text("JavaScript Alerts")
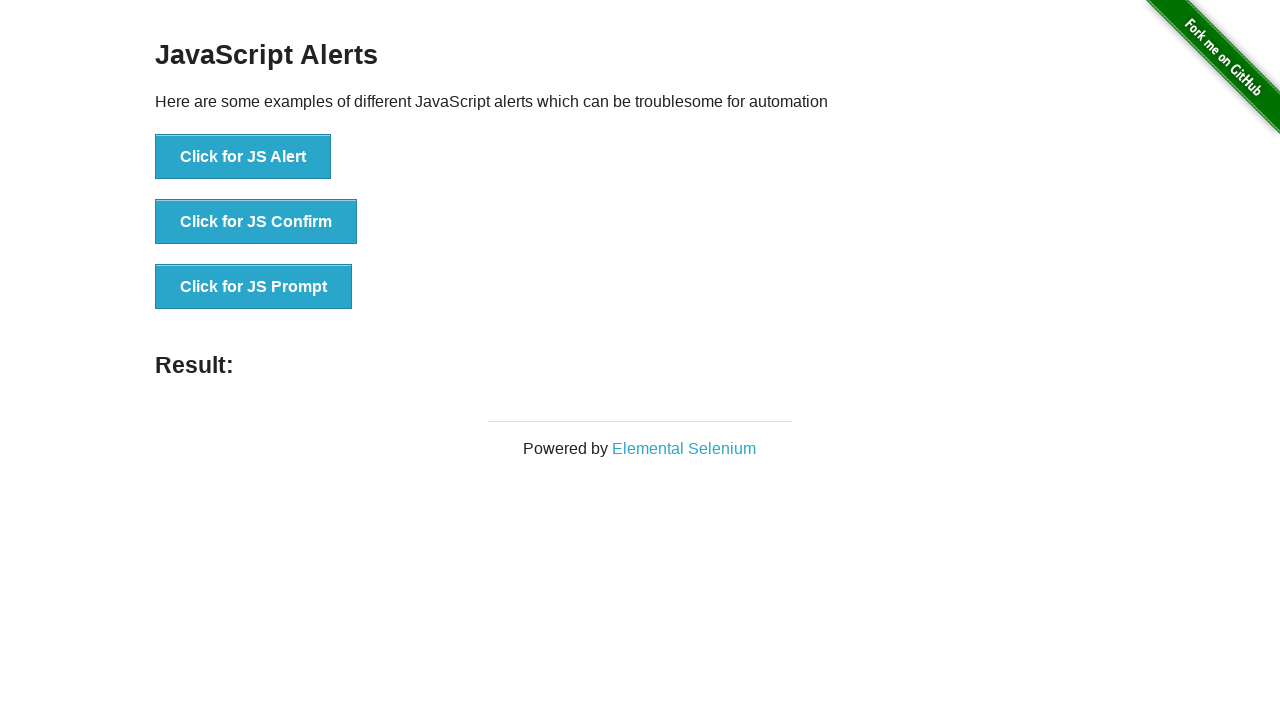

Dismissed prompt dialog with message 'I am a JS prompt' at (254, 287) on button:has-text("Click for JS Prompt")
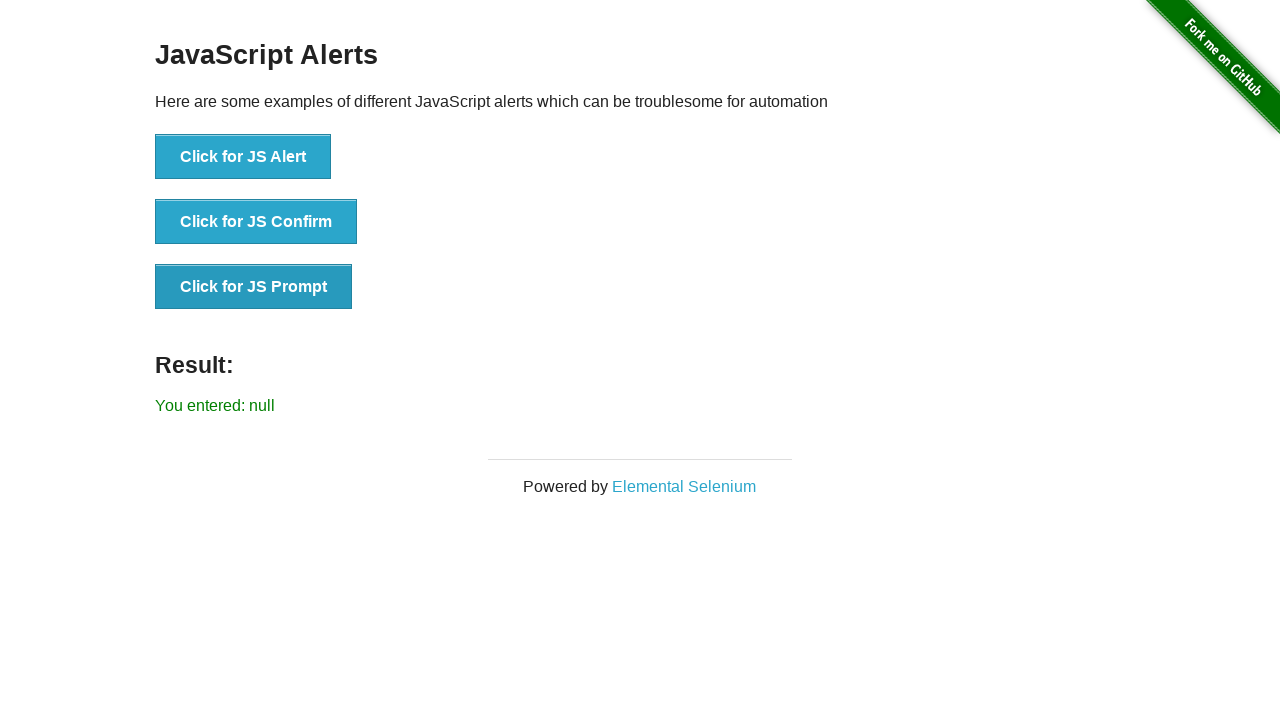

Clicked button to trigger JS prompt
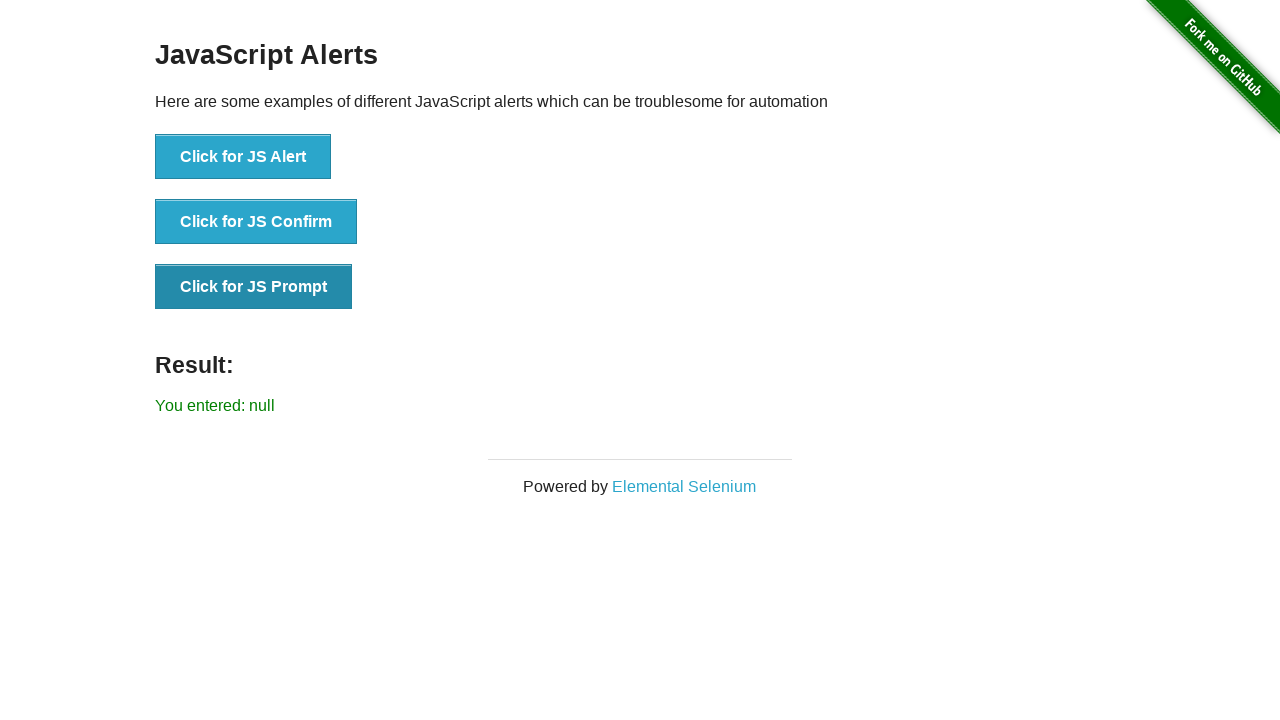

Located result element
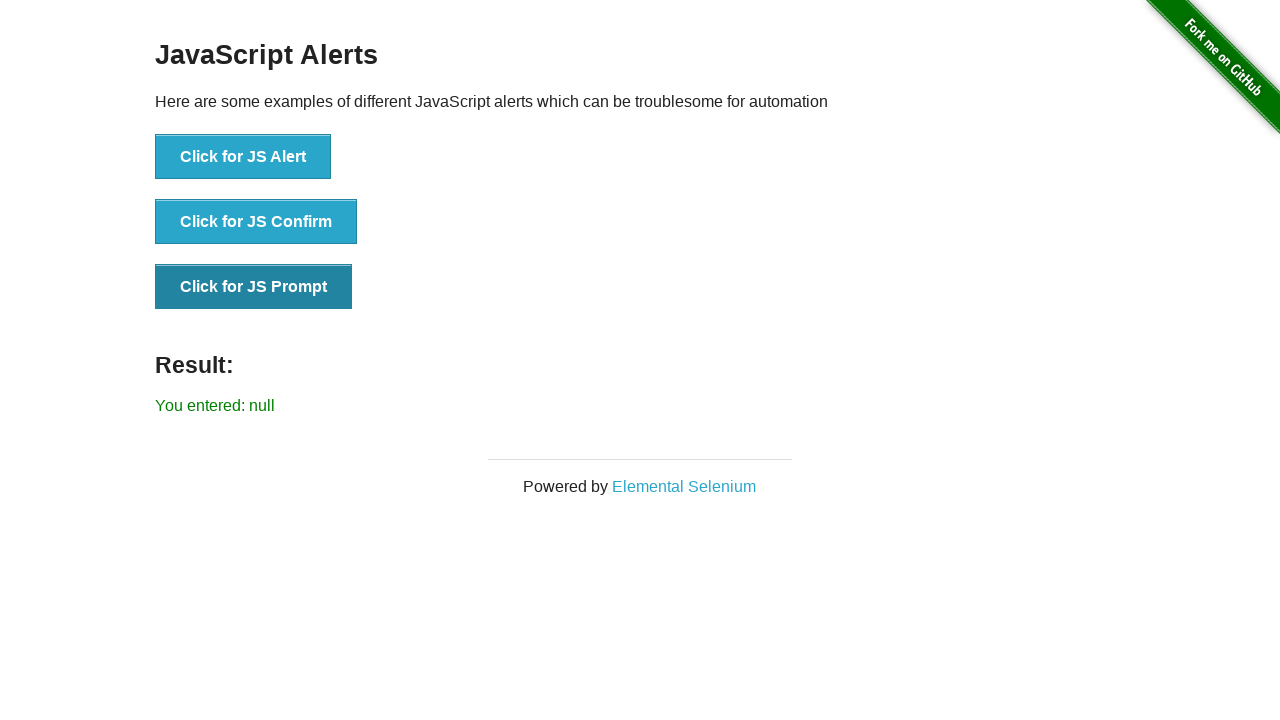

Verified null result after dismissing prompt
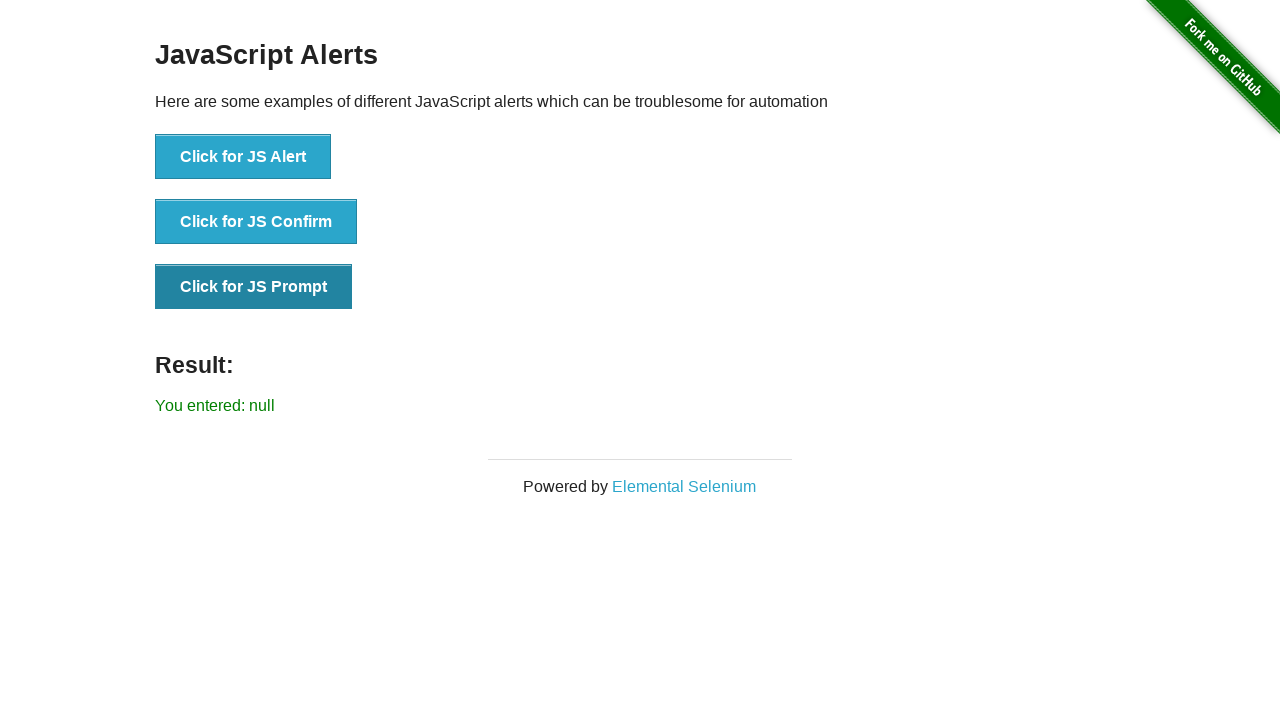

Removed prompt dismiss listener
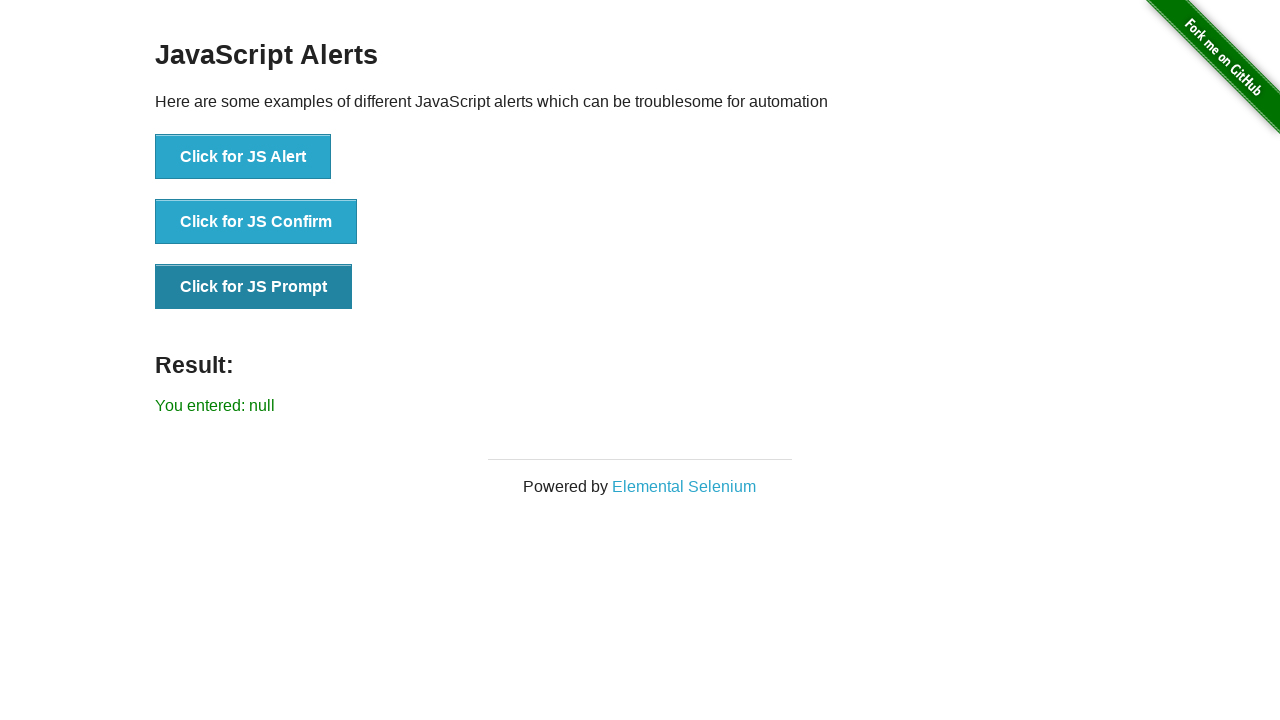

Accepted prompt dialog with input 'Hello' at (254, 287) on button:has-text("Click for JS Prompt")
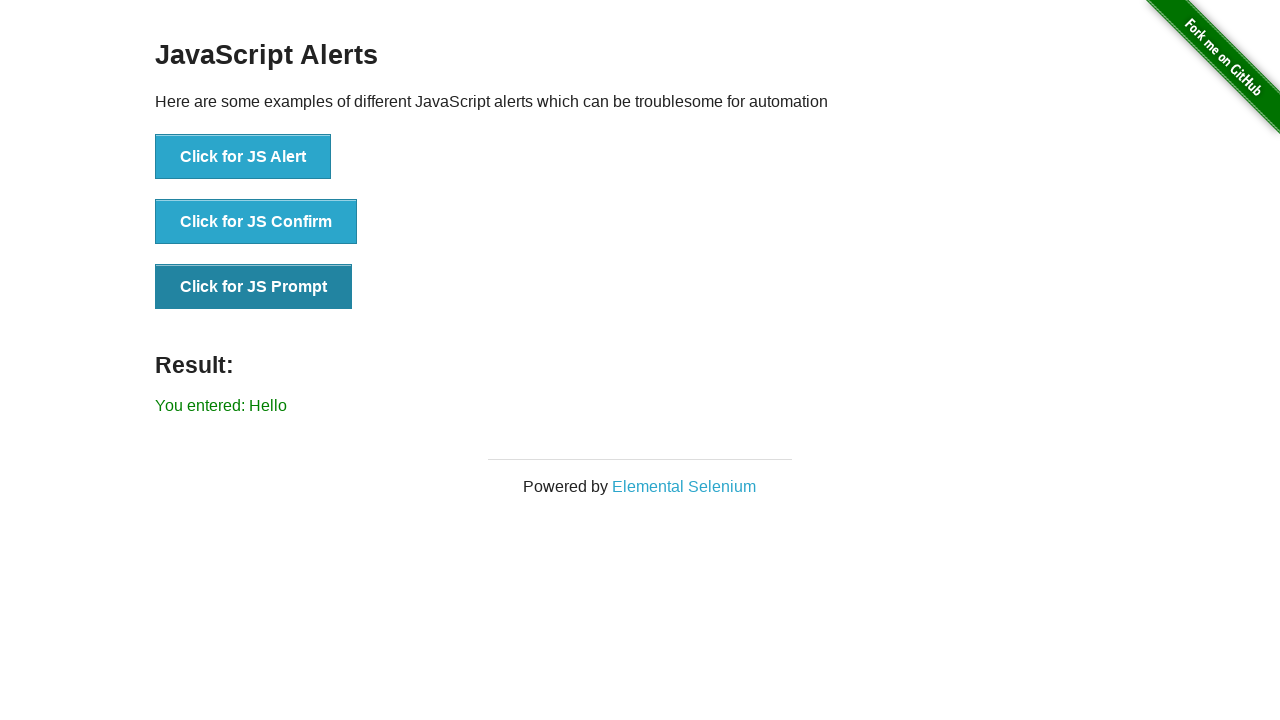

Clicked button to trigger JS prompt again
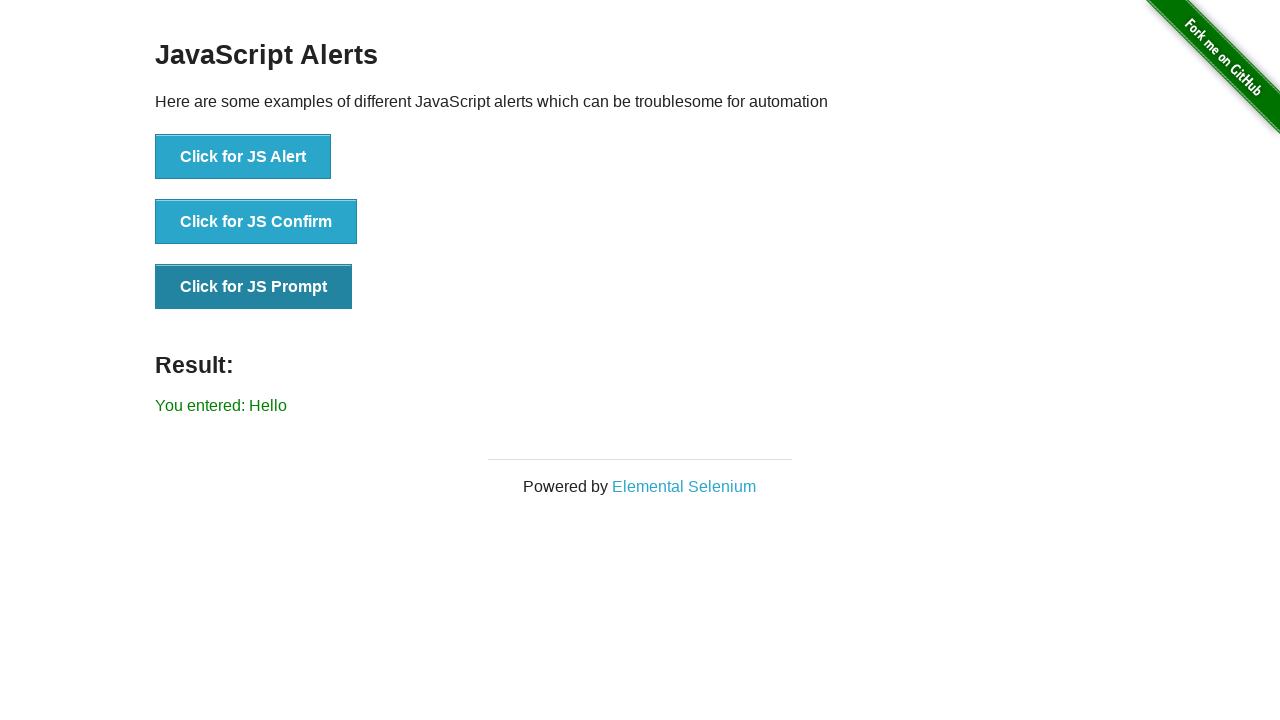

Verified 'Hello' result after accepting prompt with input
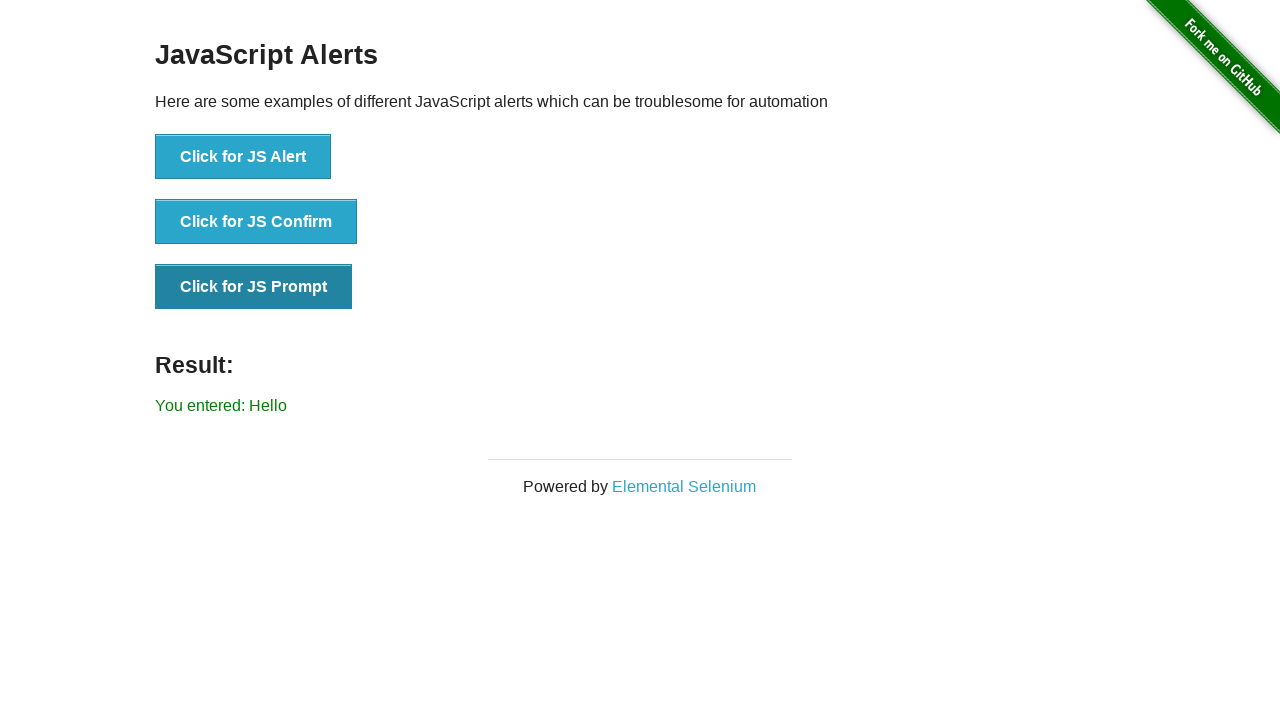

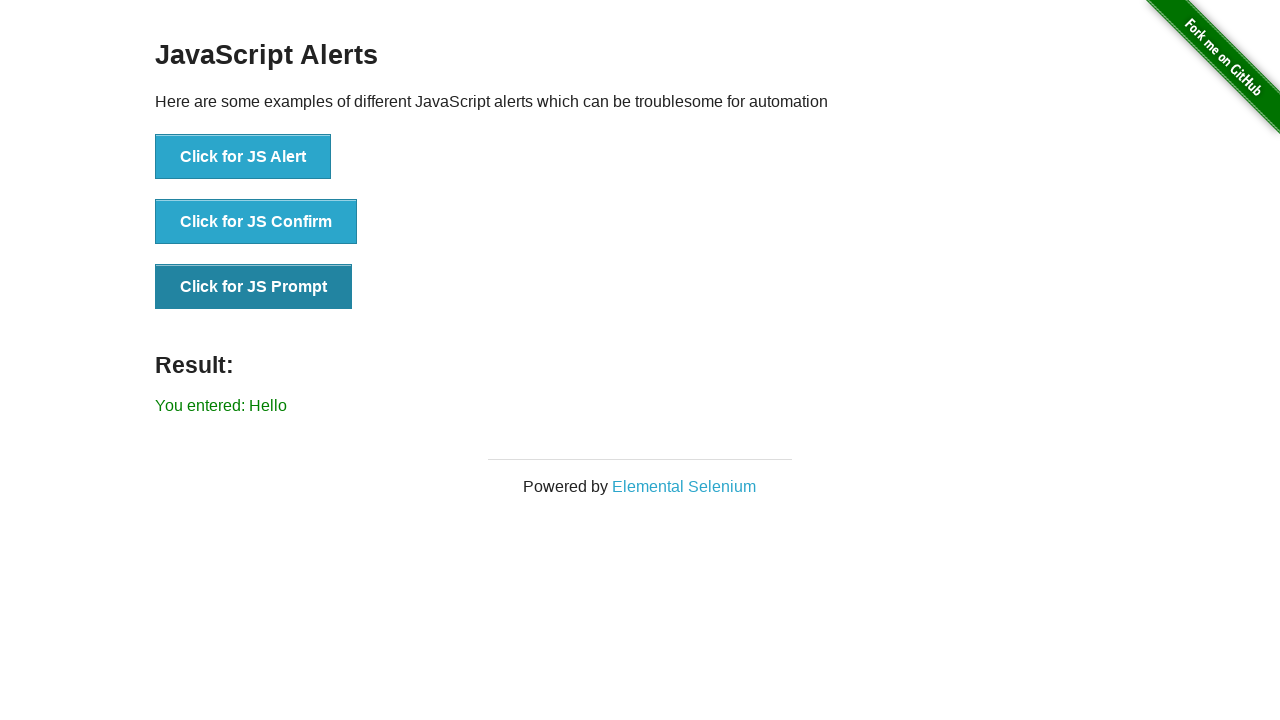